Clicks on letter 'E' link and verifies languages starting with 'E' are displayed

Starting URL: https://www.99-bottles-of-beer.net/abc.html

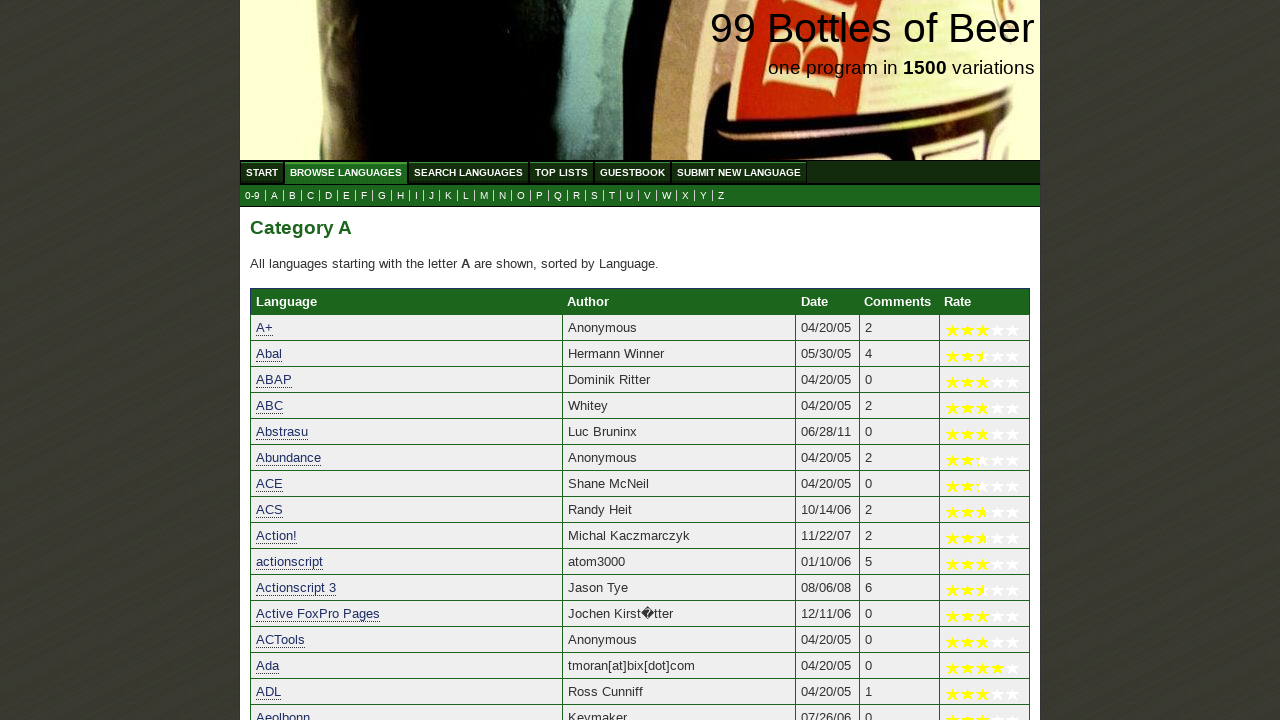

Clicked on letter 'E' link at (346, 196) on a[href='e.html']
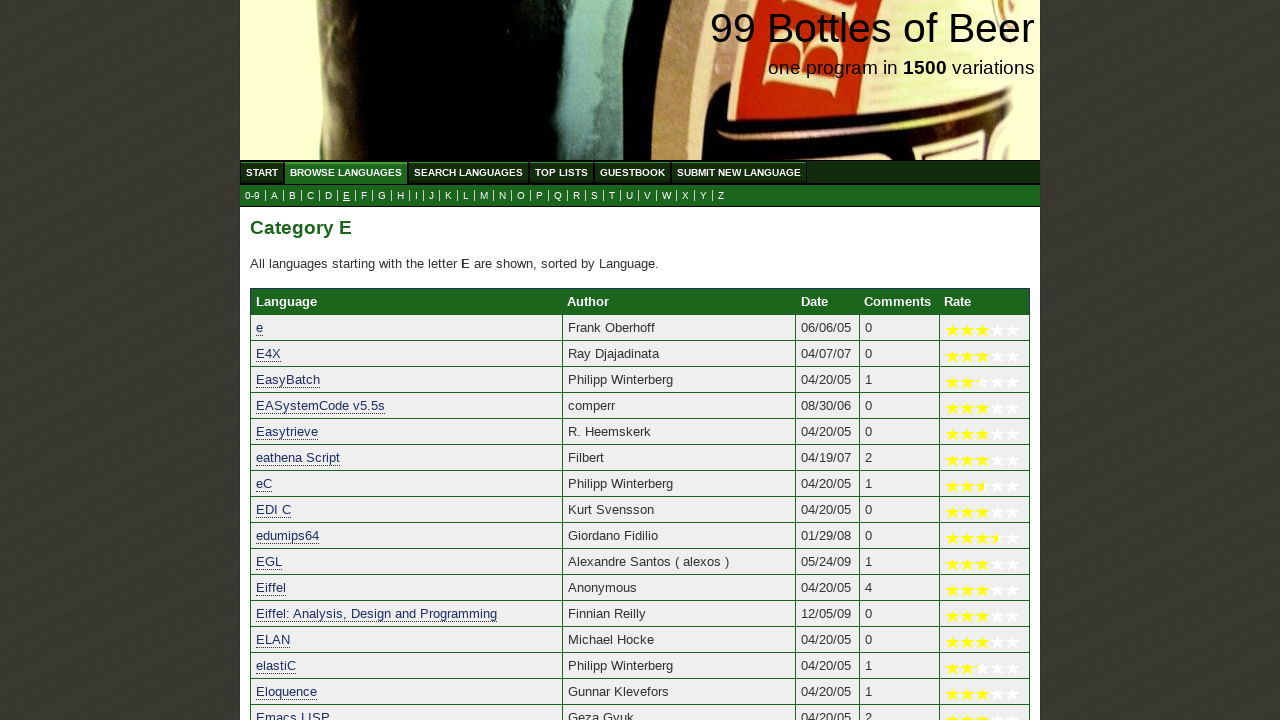

Languages starting with 'E' results loaded
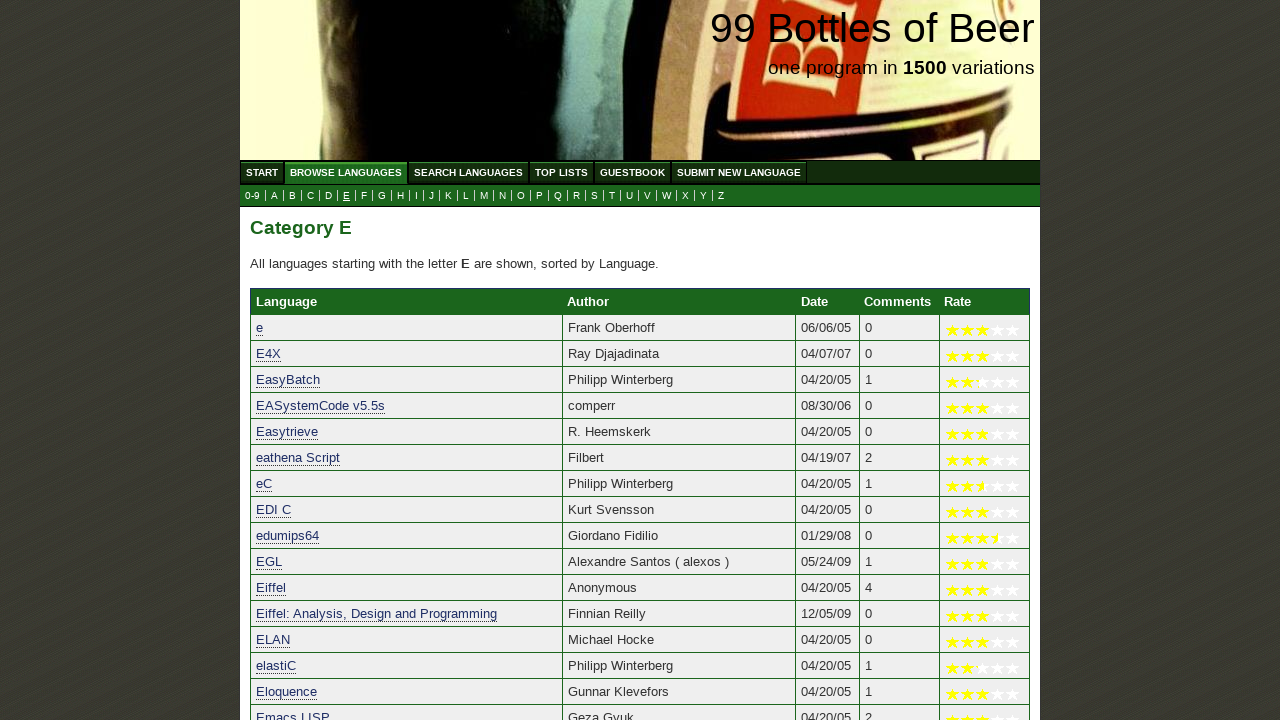

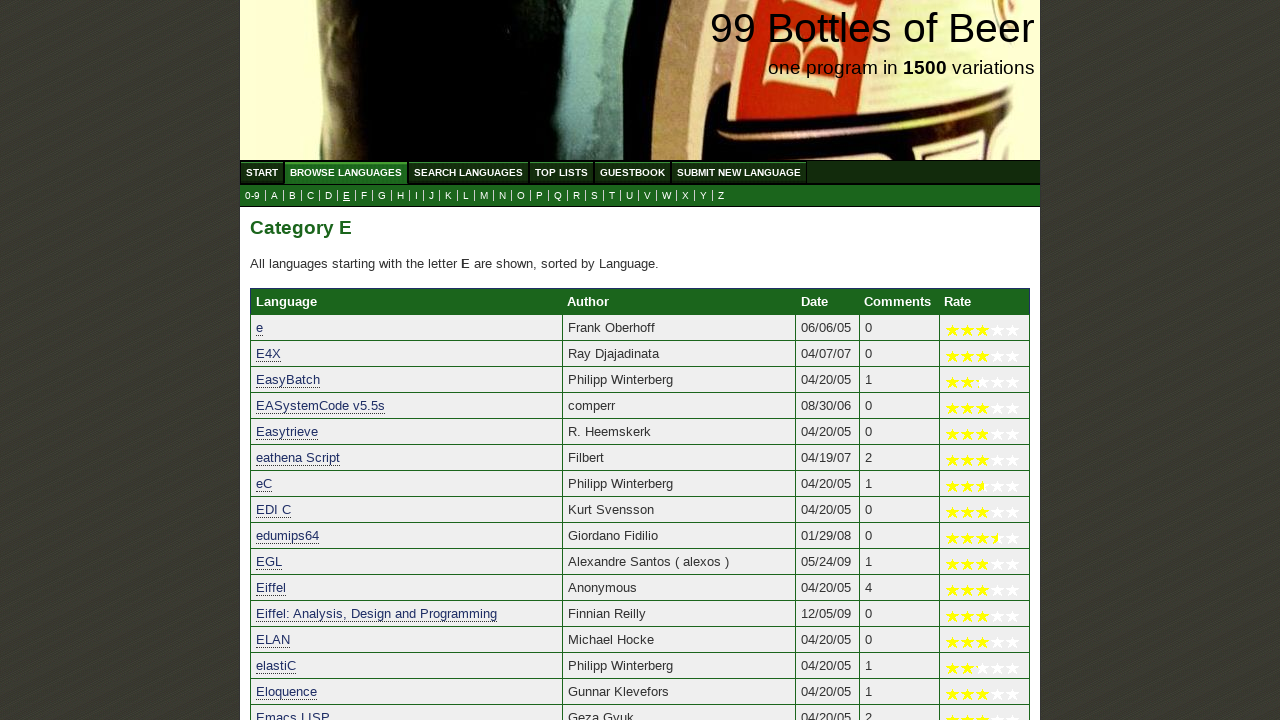